Tests adding a customer and then opening an account for that customer by selecting the customer name and currency type

Starting URL: https://www.globalsqa.com/angularJs-protractor/BankingProject/#/login

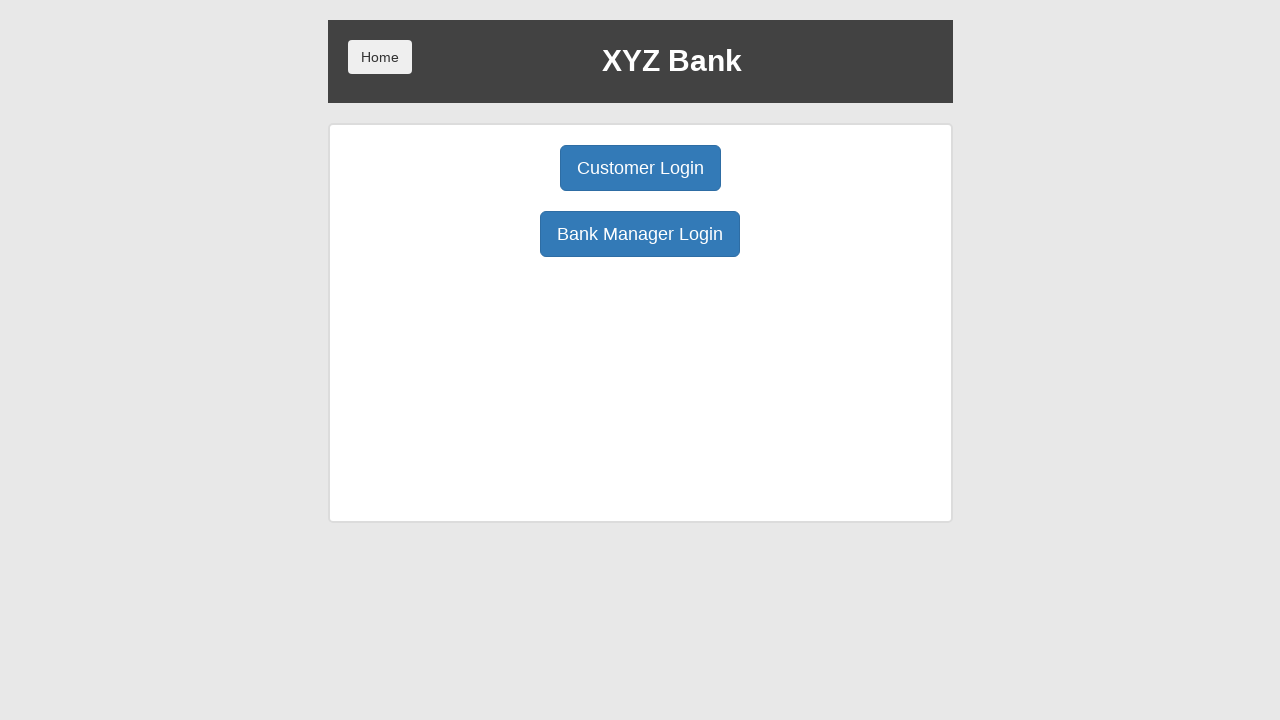

Clicked Bank Manager Login button at (640, 234) on button:has-text('Bank Manager Login')
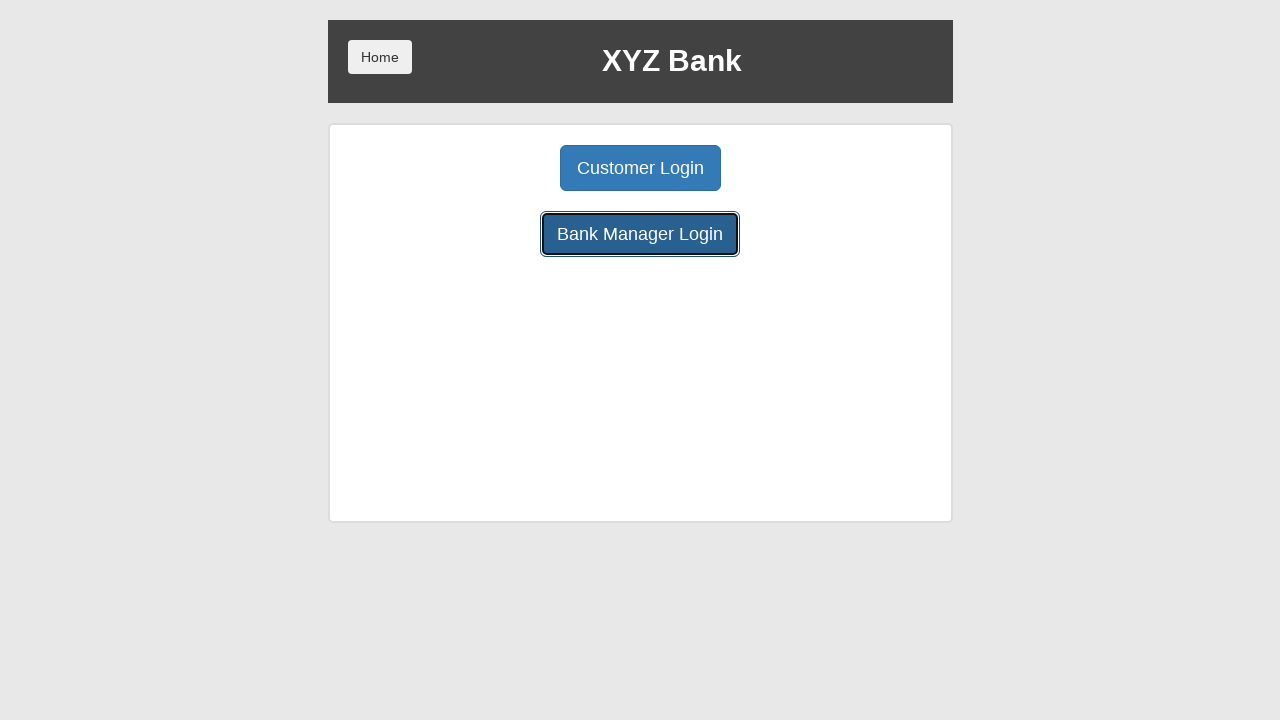

Clicked Add Customer tab at (502, 168) on button:has-text('Add Customer')
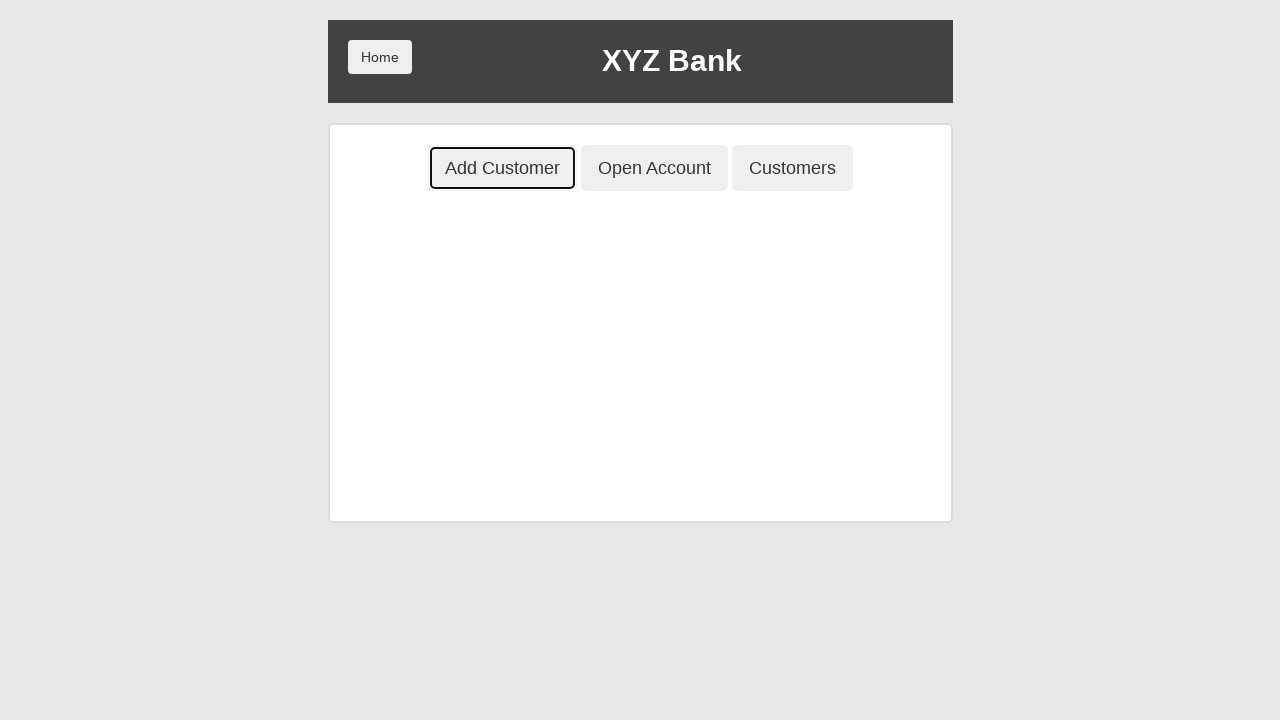

Filled first name field with 'Ahmet' on input[ng-model='fName']
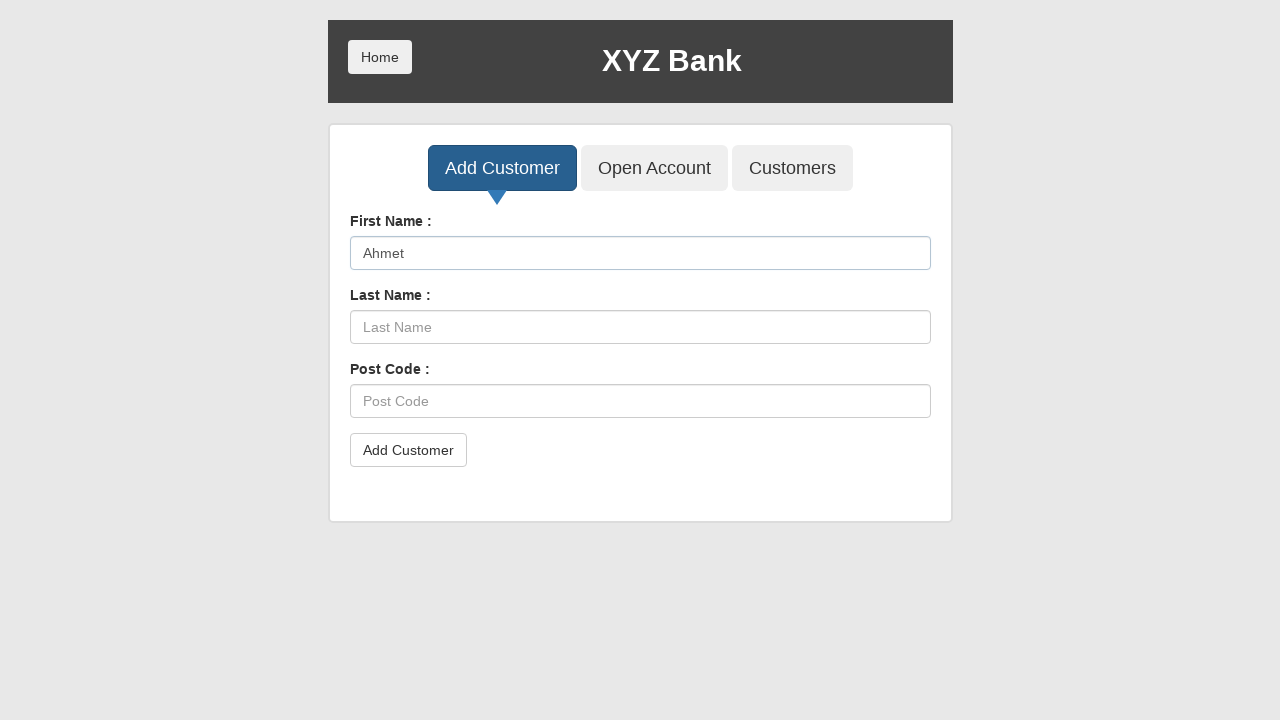

Filled last name field with 'Baldir' on input[ng-model='lName']
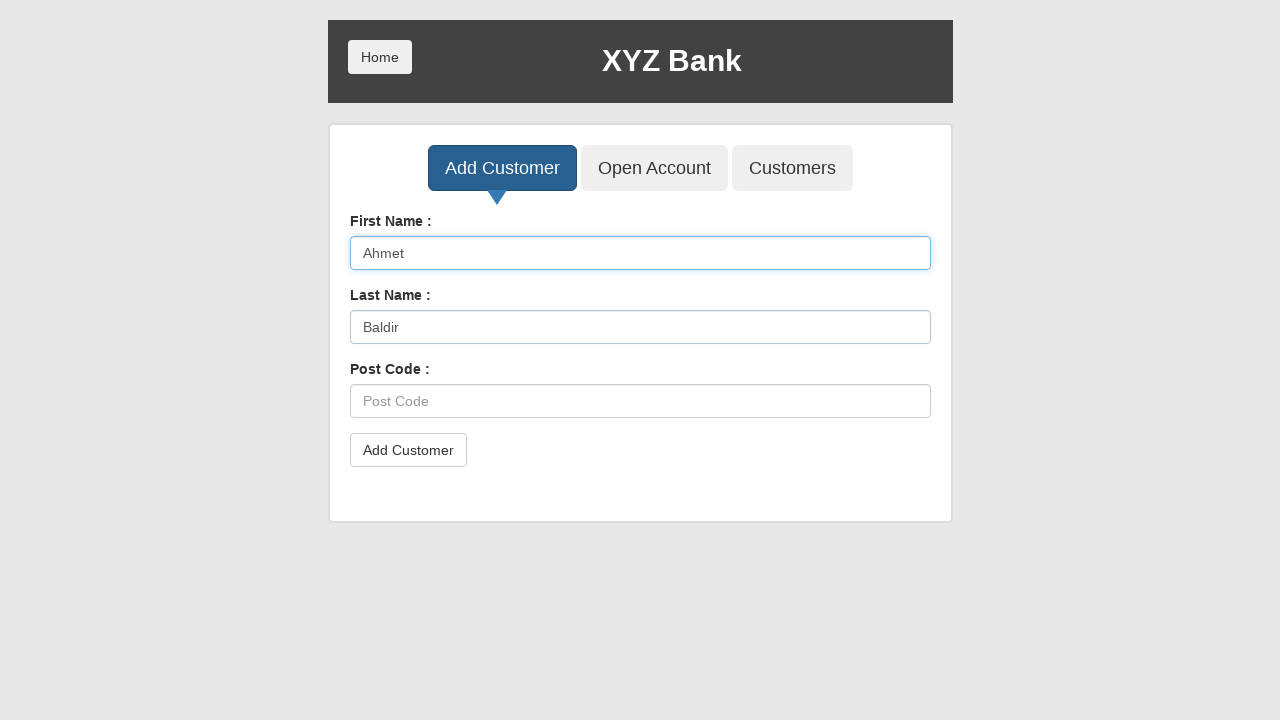

Filled postal code field with '60123' on input[ng-model='postCd']
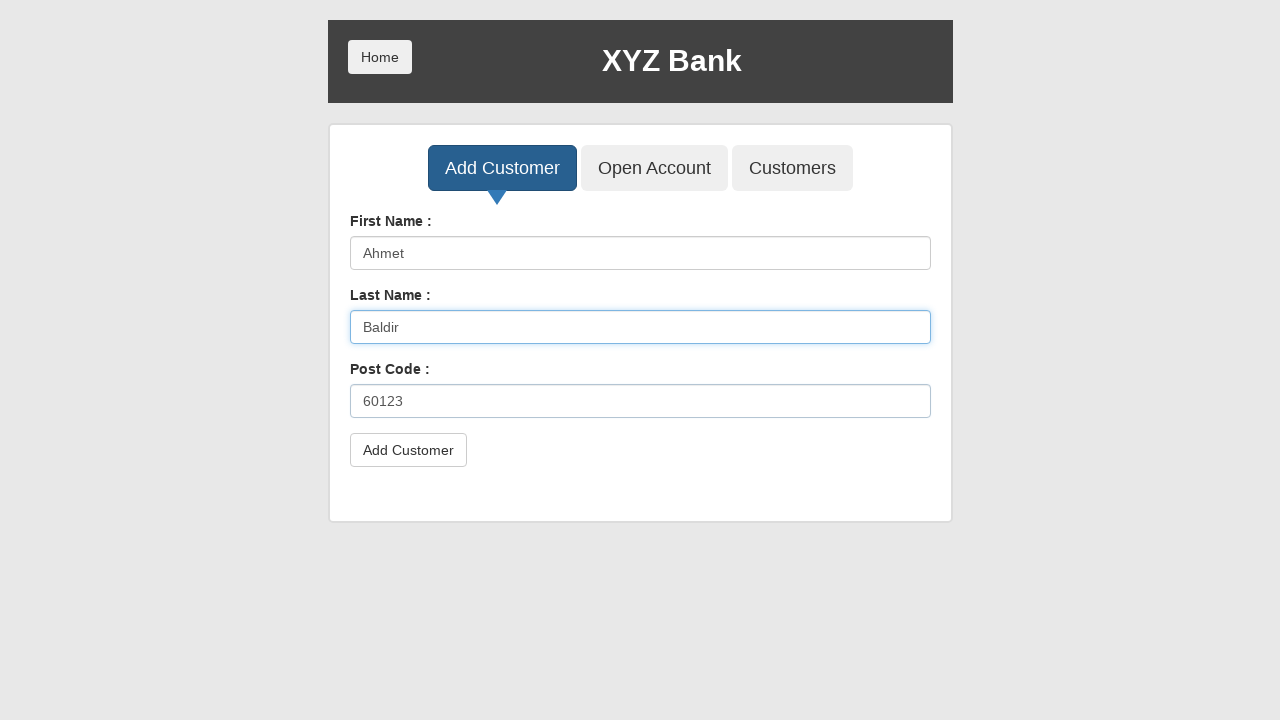

Clicked Add Customer submit button at (408, 450) on button[type='submit']
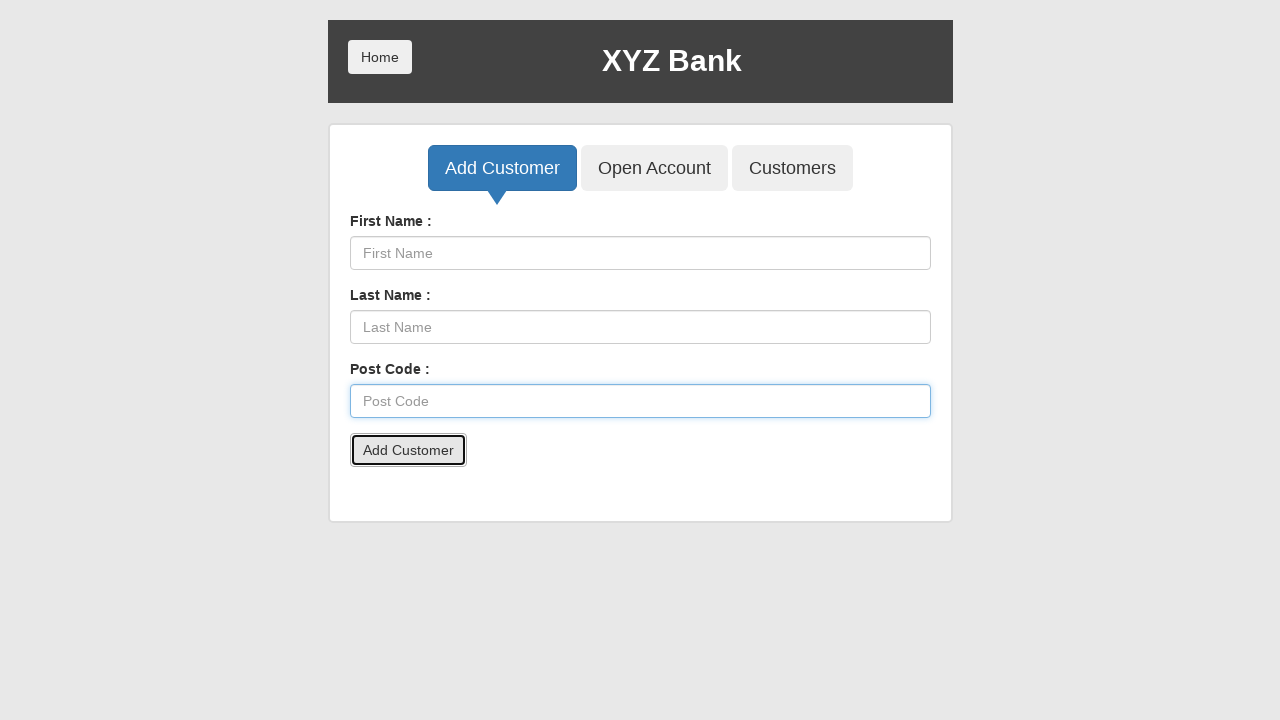

Accepted confirmation dialog for customer creation
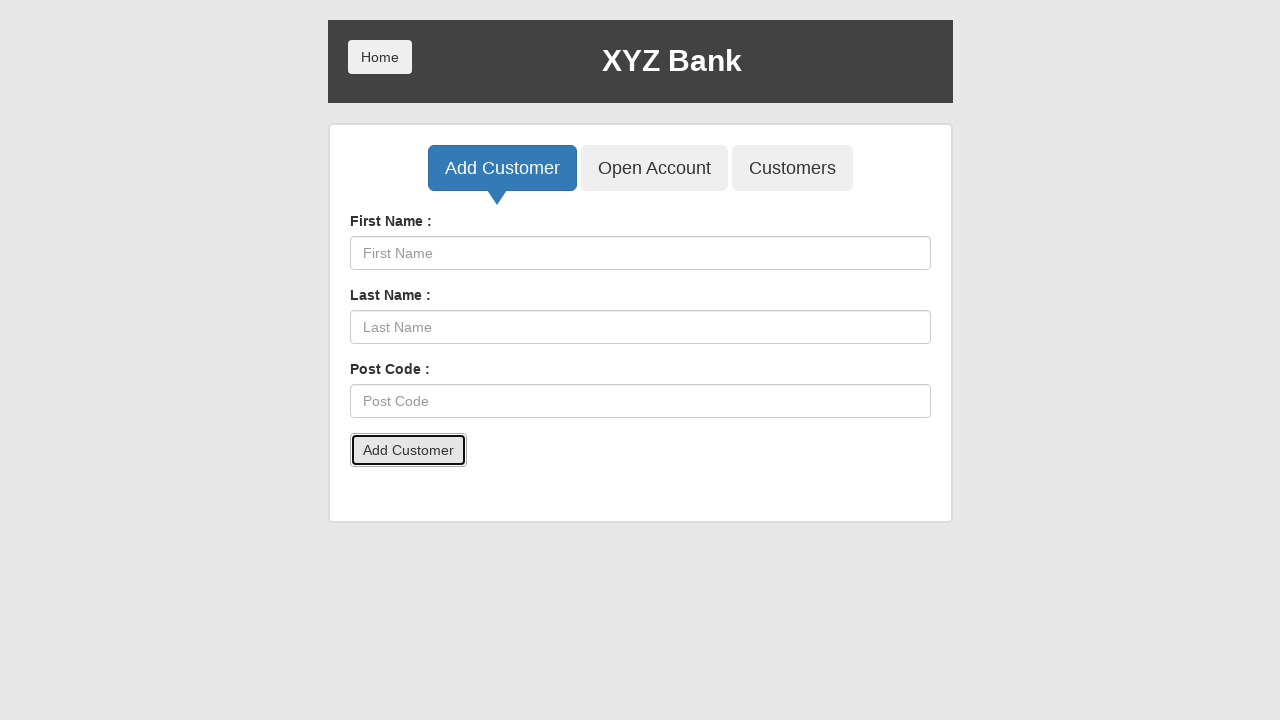

Waited 500ms for page to process
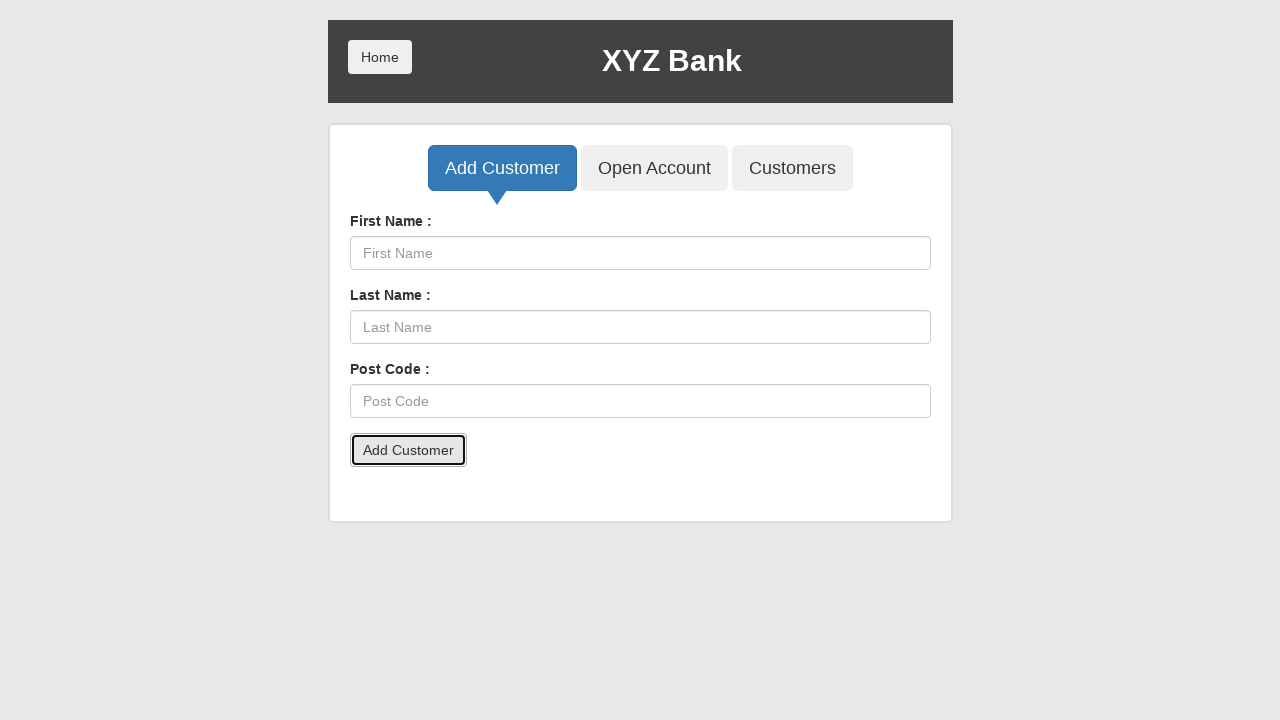

Clicked Open Account tab at (654, 168) on button:has-text('Open Account')
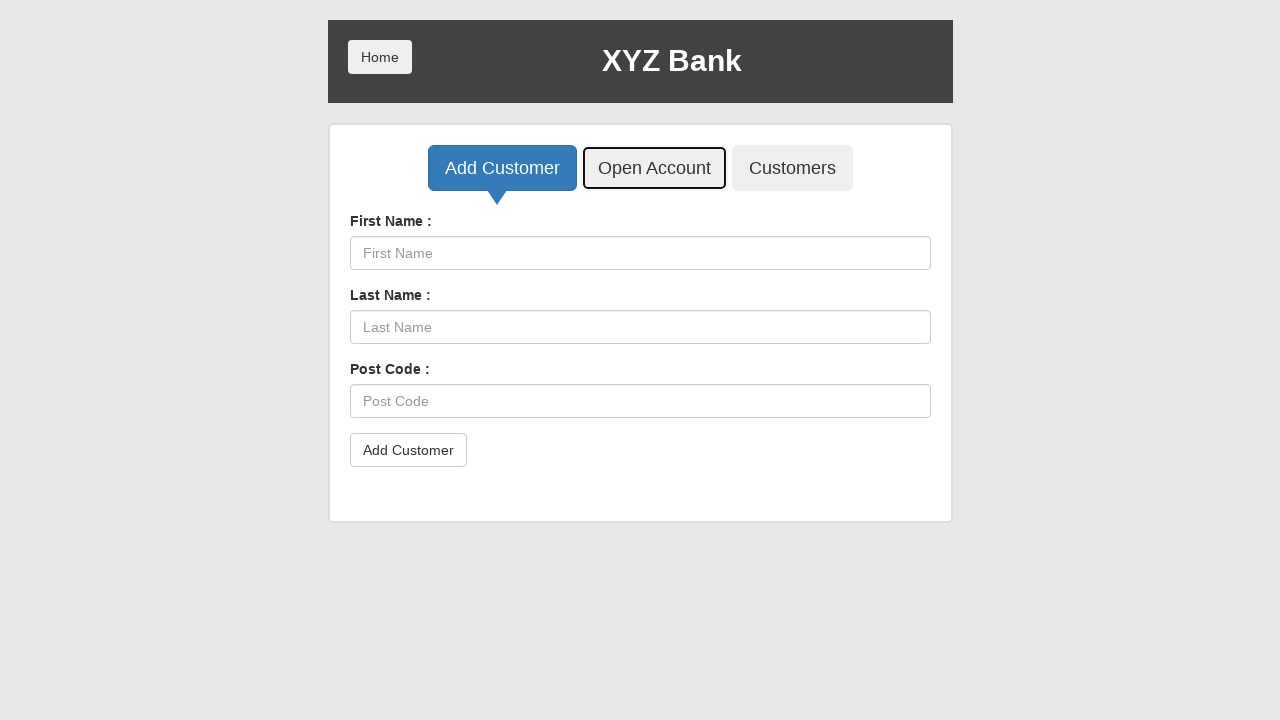

Selected customer 'Ahmet Baldir' from dropdown on select[ng-model='custId']
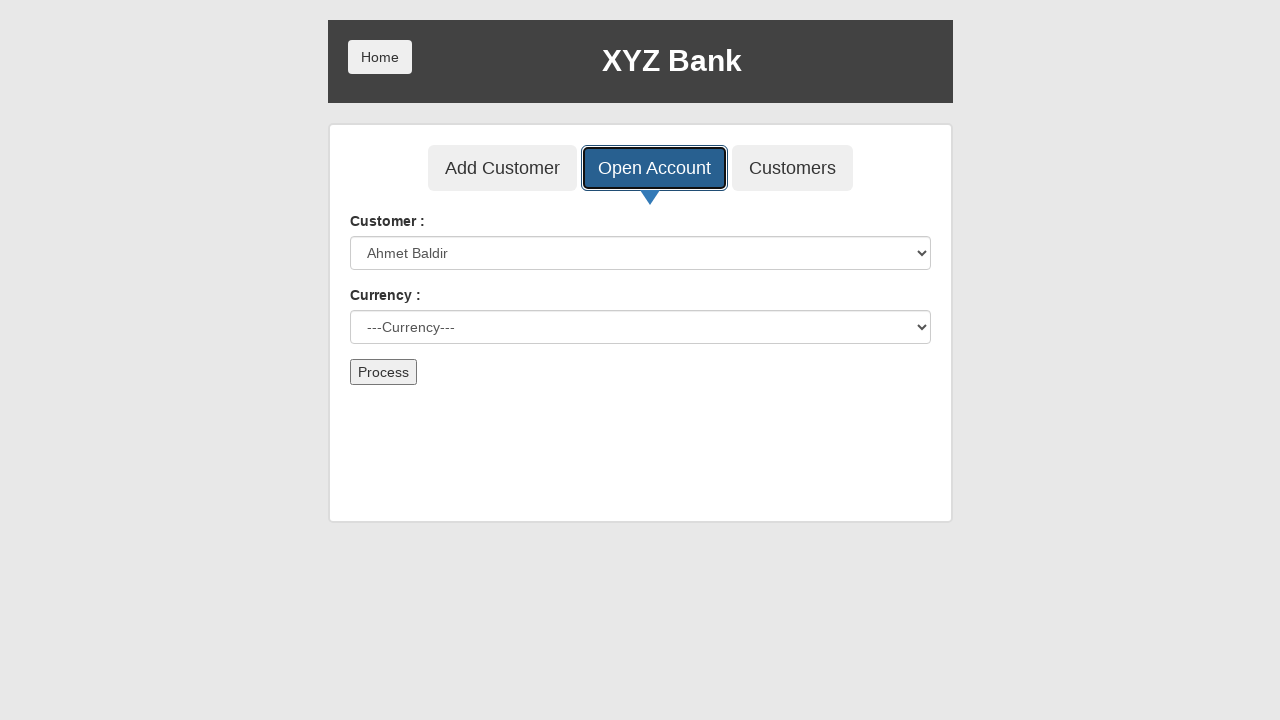

Selected currency 'Dollar' from dropdown on select[ng-model='currency']
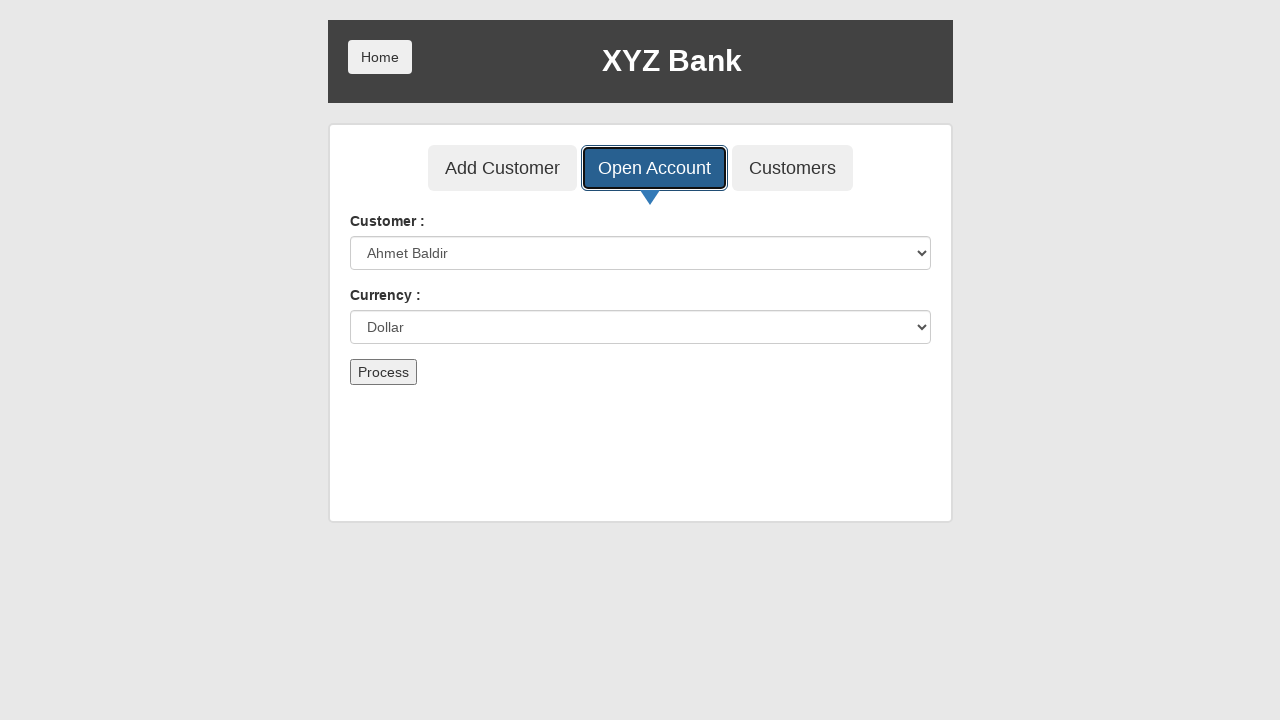

Clicked Process button to open account at (383, 372) on button[type='submit']
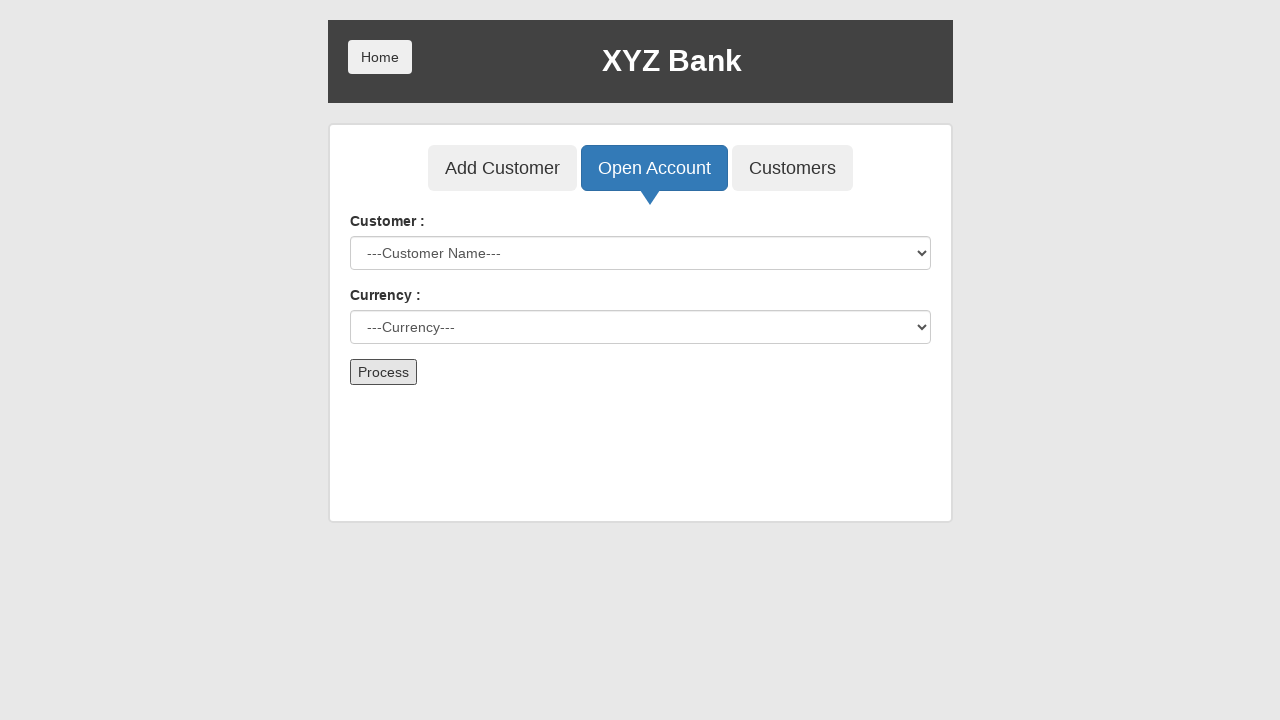

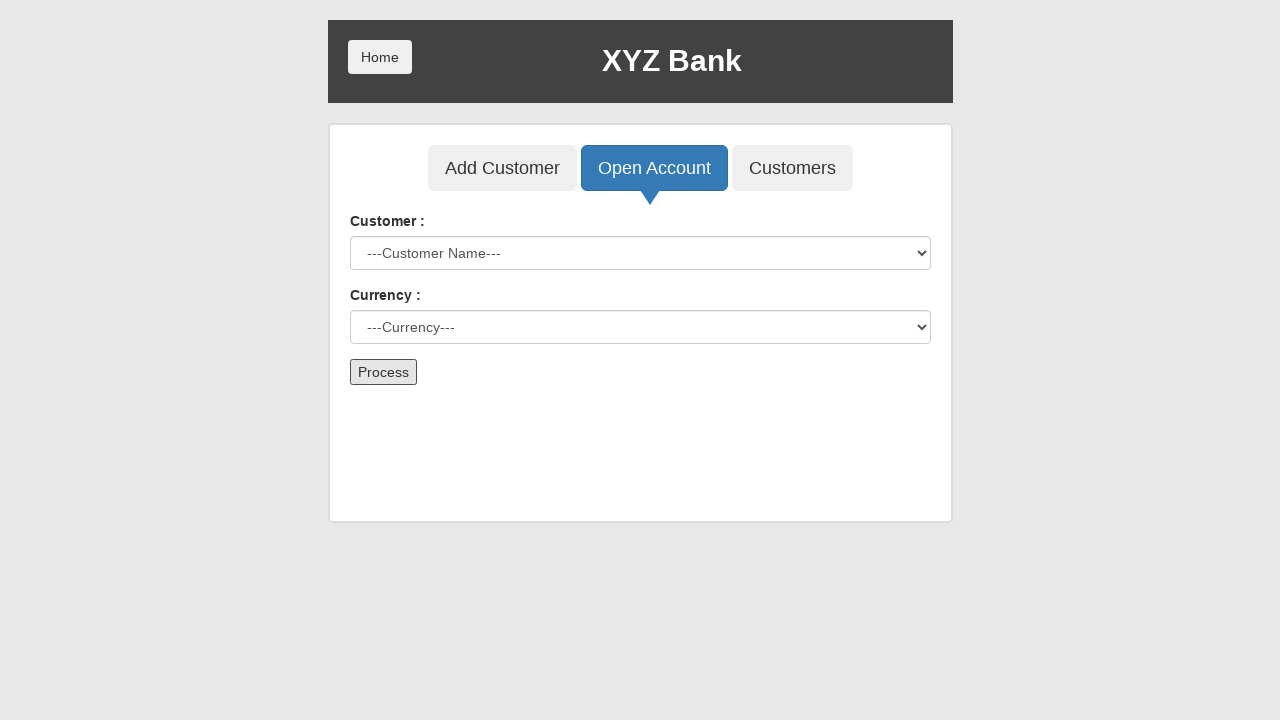